Tests clicking the adder button and waiting for a new box using fluent wait with polling and exception handling

Starting URL: https://www.selenium.dev/selenium/web/dynamic.html

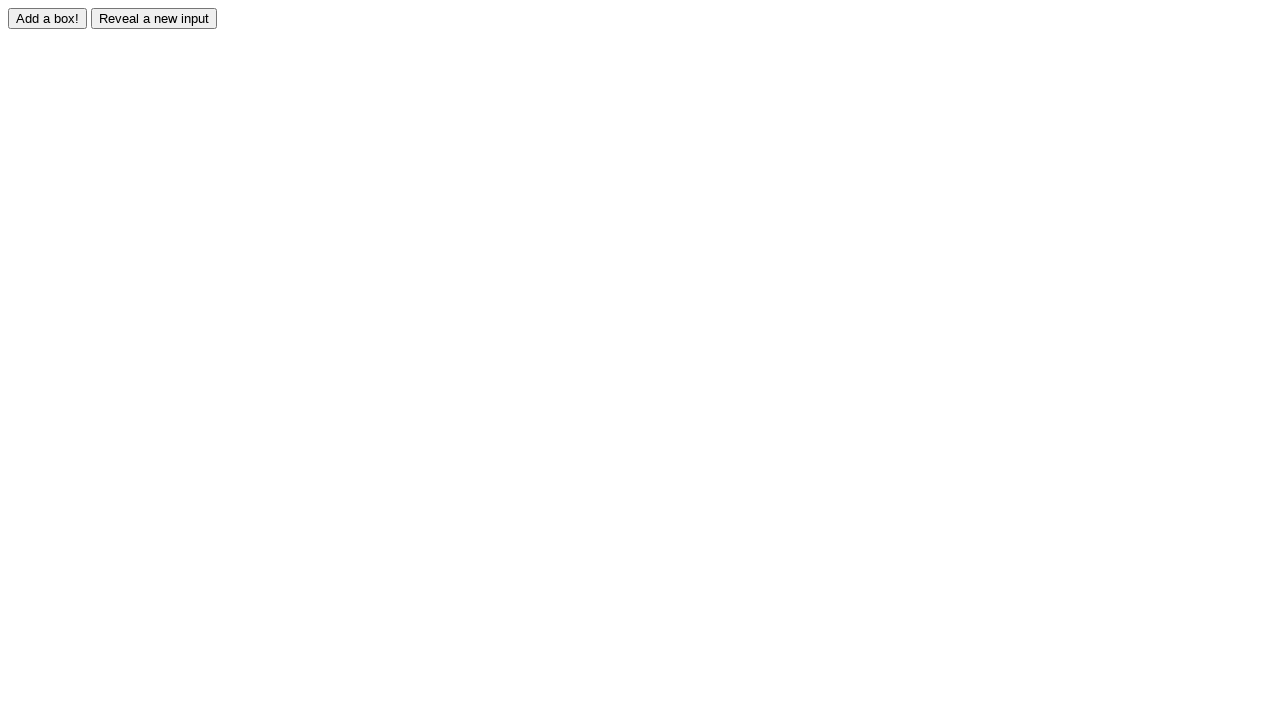

Clicked the adder button to add a new box at (48, 18) on xpath=//input[@id='adder']
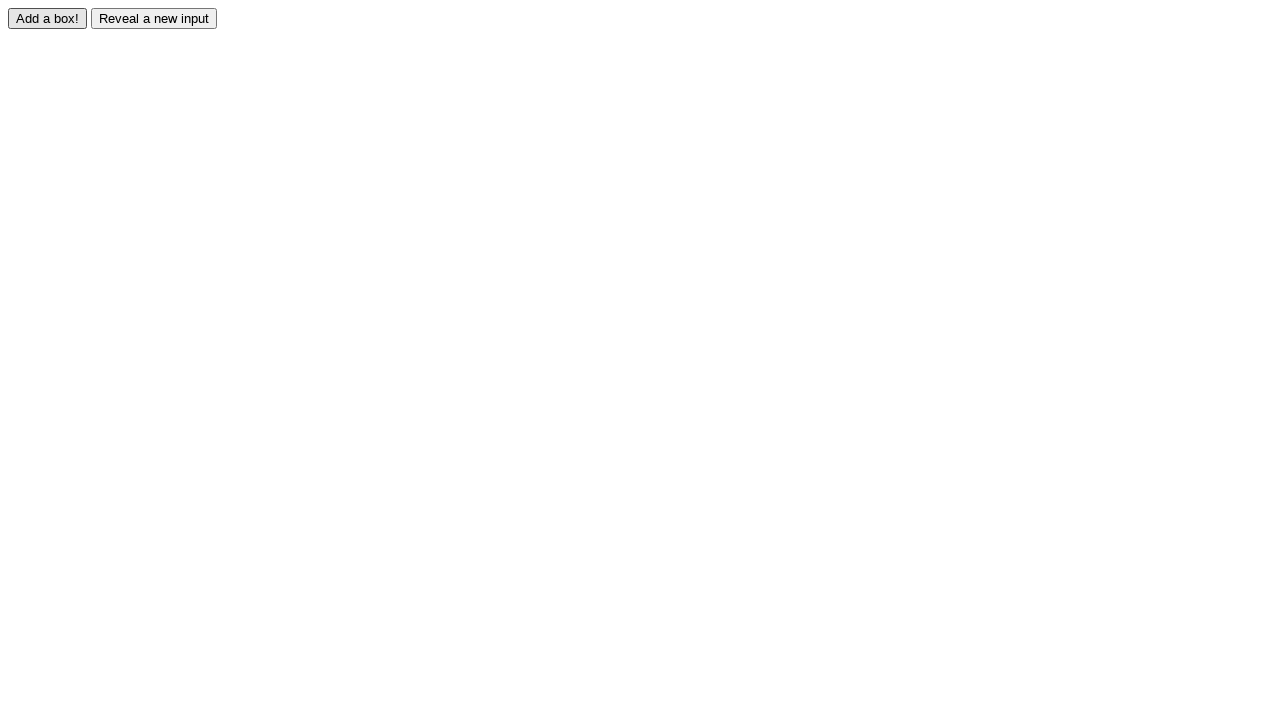

Waited for new box to become visible using fluent wait with polling
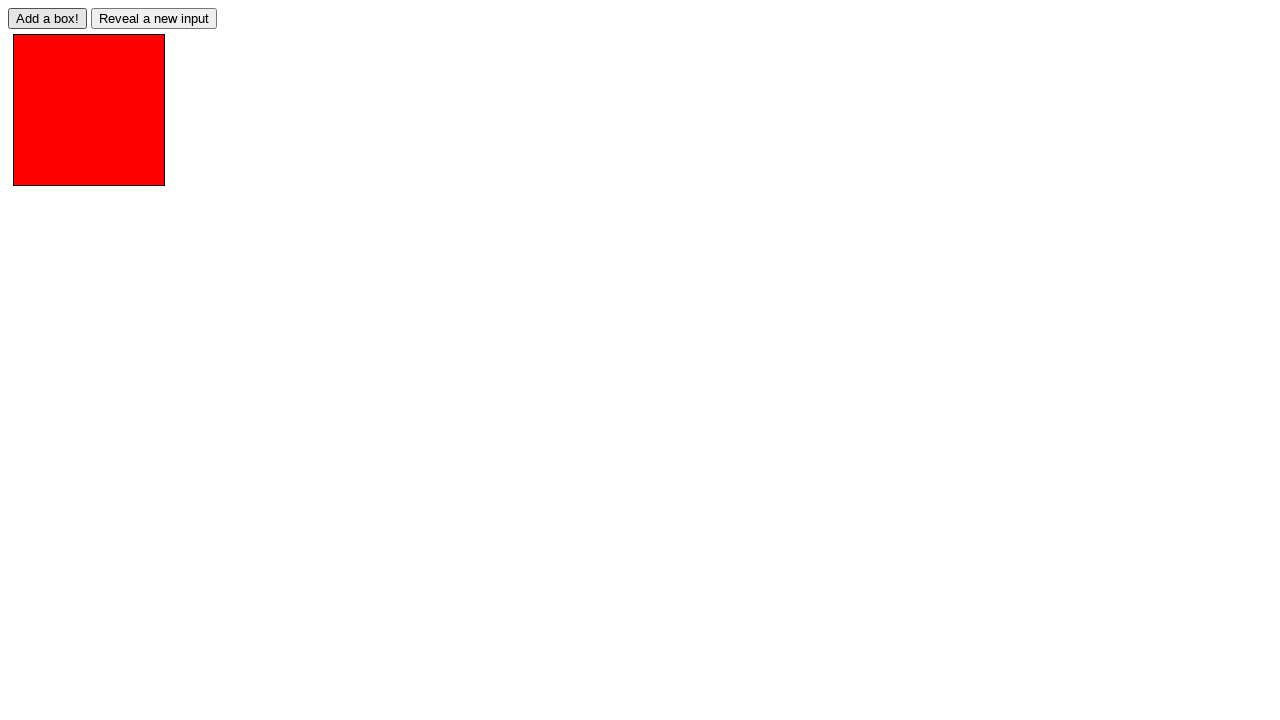

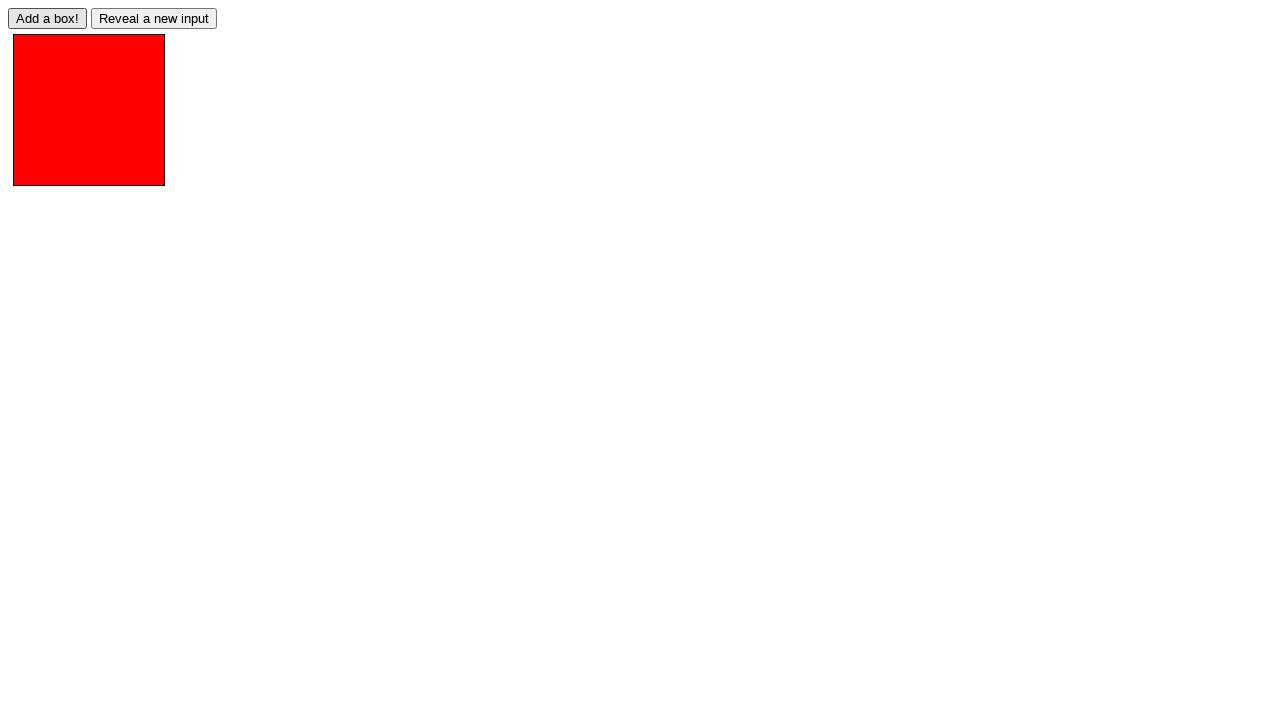